Tests that validation messages appear when submitting an empty login form

Starting URL: https://prod.testrunz.com/

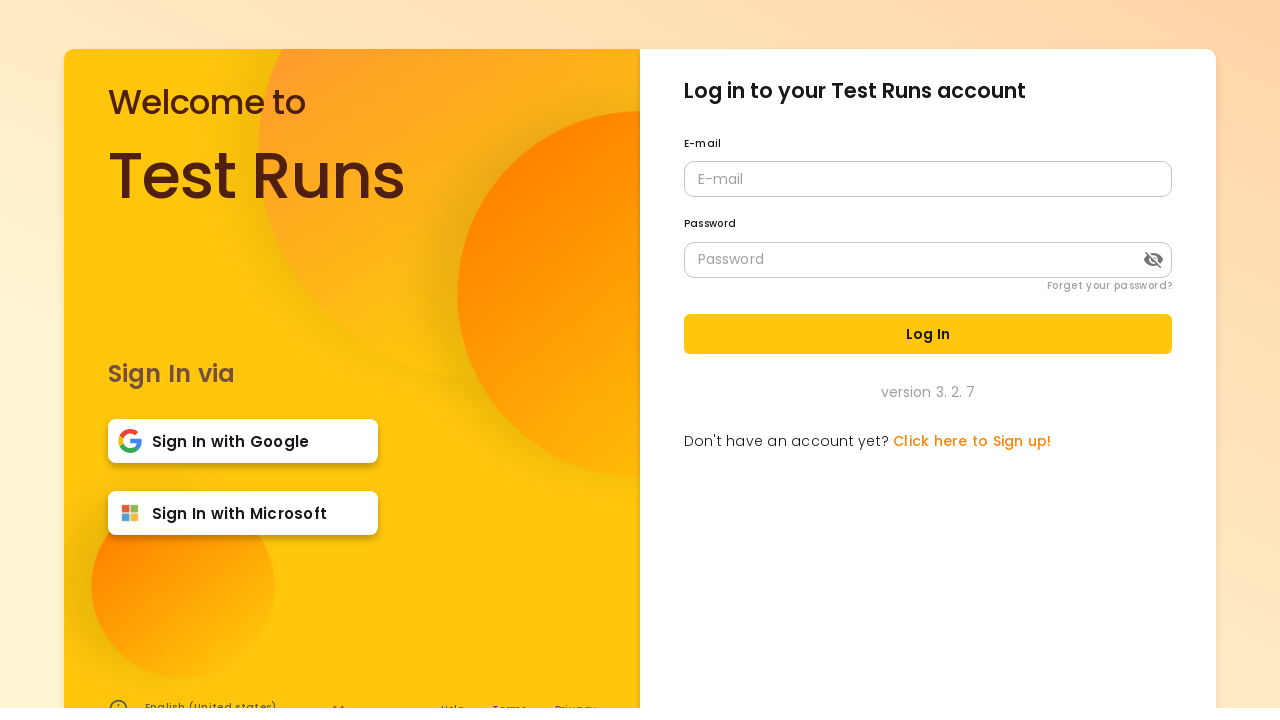

Navigated to login page
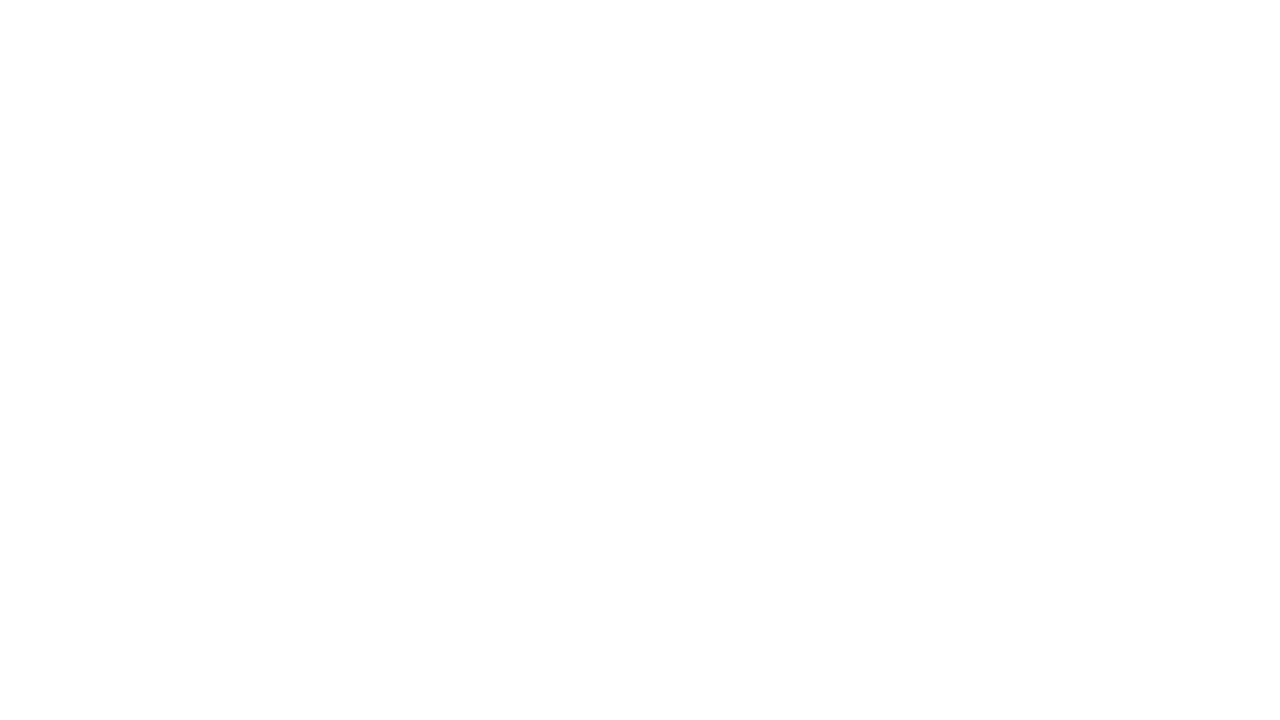

Clicked Log In button with empty form at (928, 334) on internal:role=button[name="Log In"i]
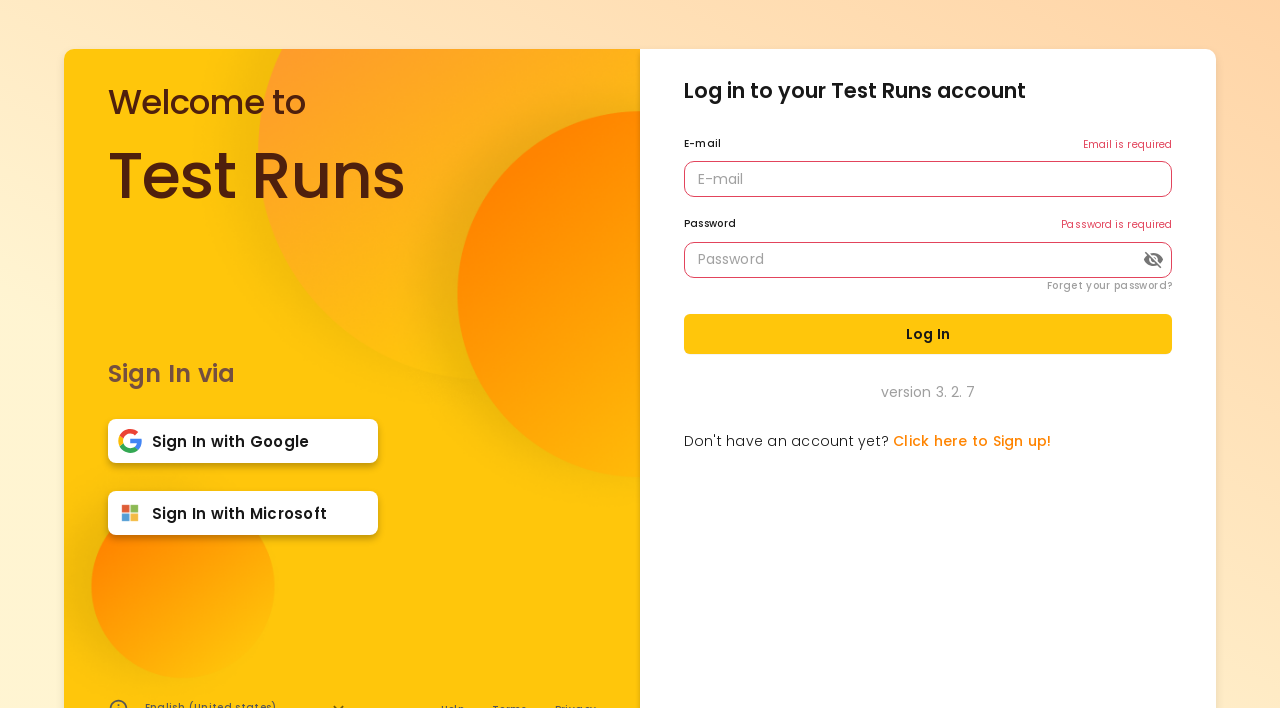

Email validation message appeared
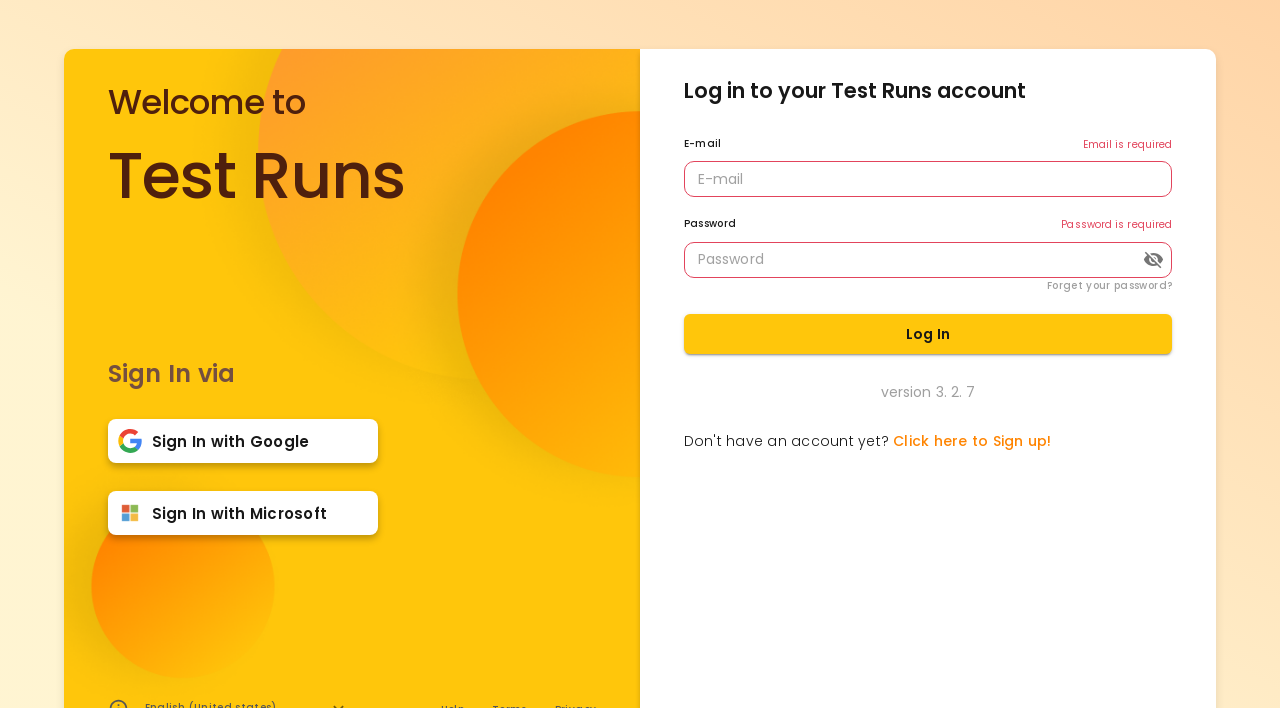

Password validation message appeared
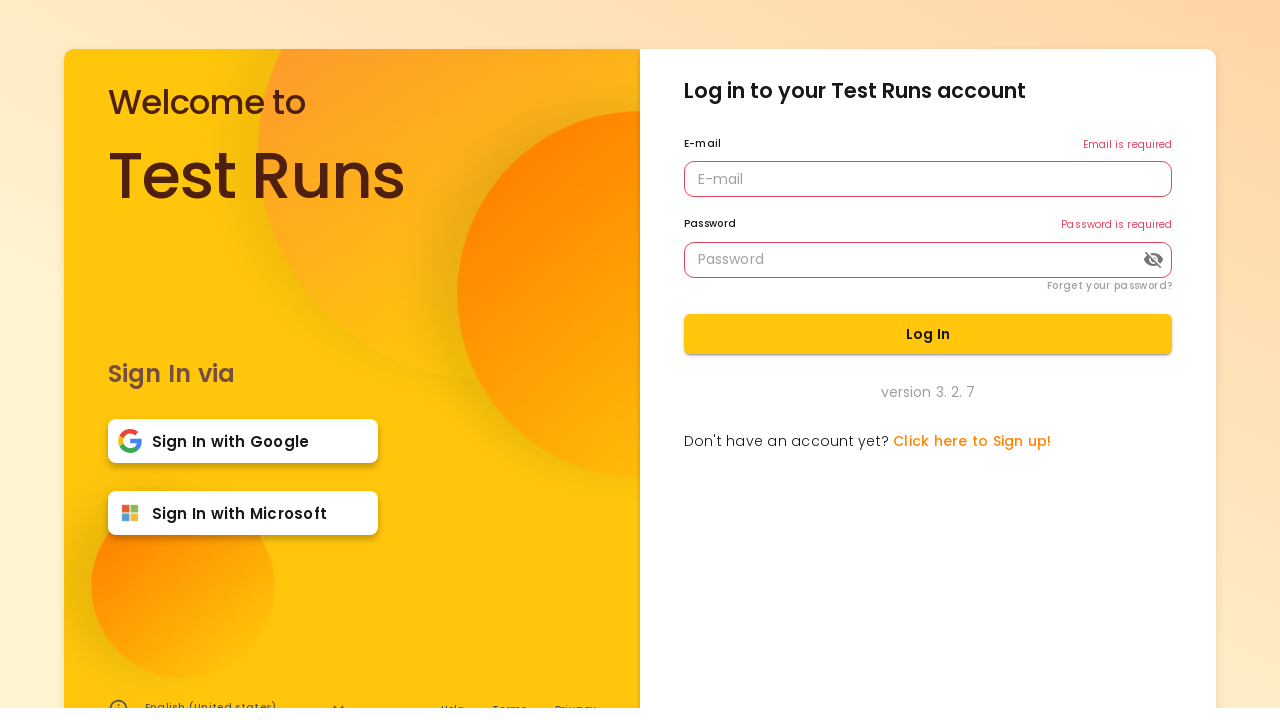

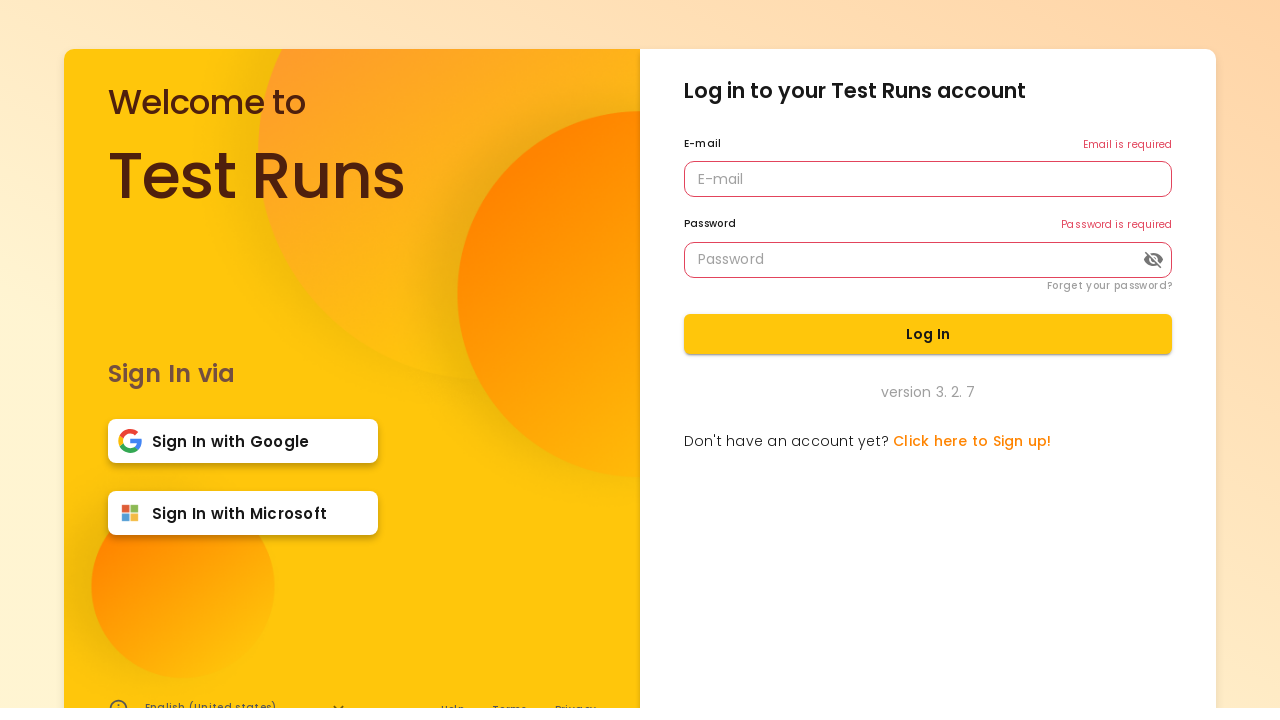